Navigates to the Hotstar website homepage

Starting URL: https://www.hotstar.com

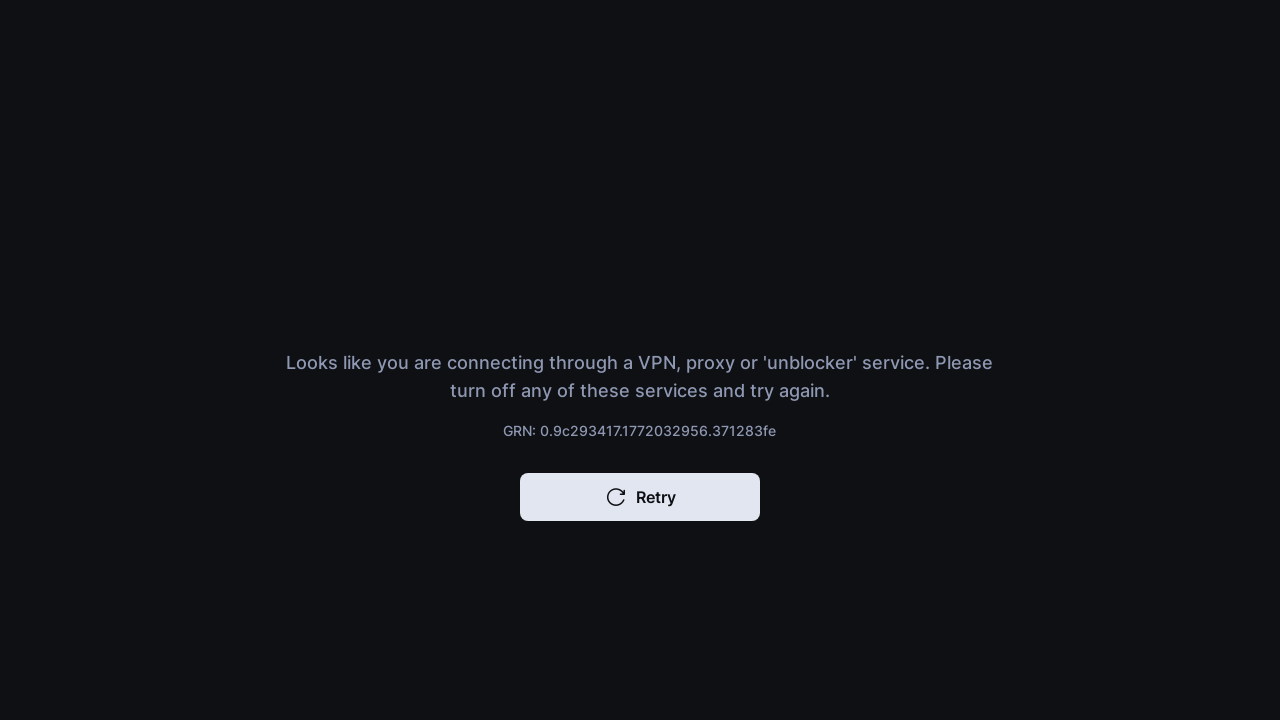

Navigated to Hotstar homepage at https://www.hotstar.com
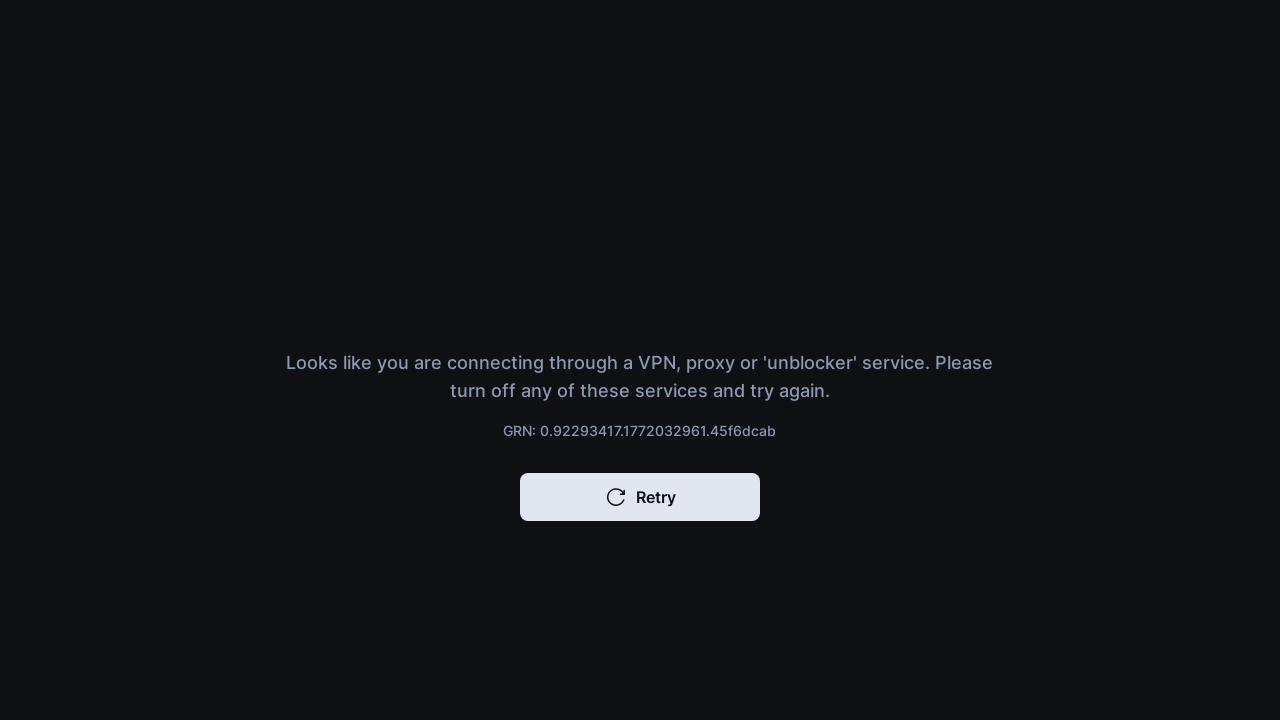

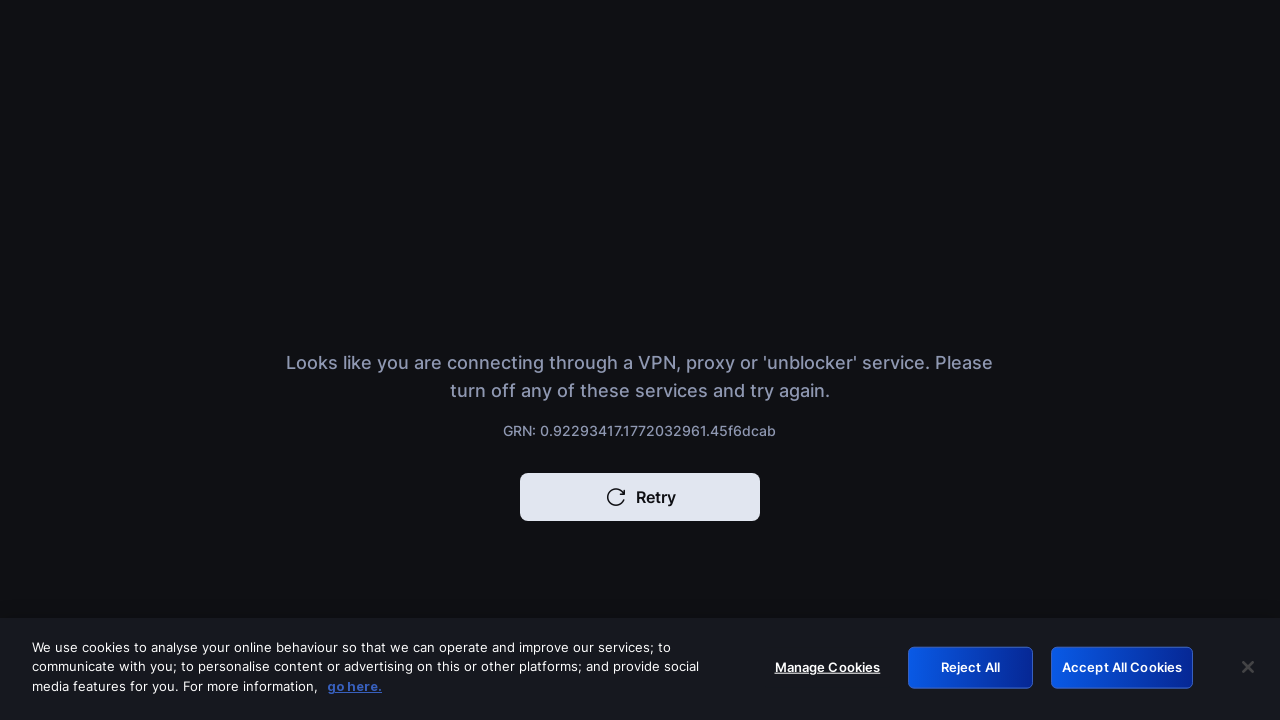